Tests triangle application with two equal sides (3, 2, 3), expecting Isosceles classification

Starting URL: https://testpages.eviltester.com/styled/apps/triangle/triangle001.html

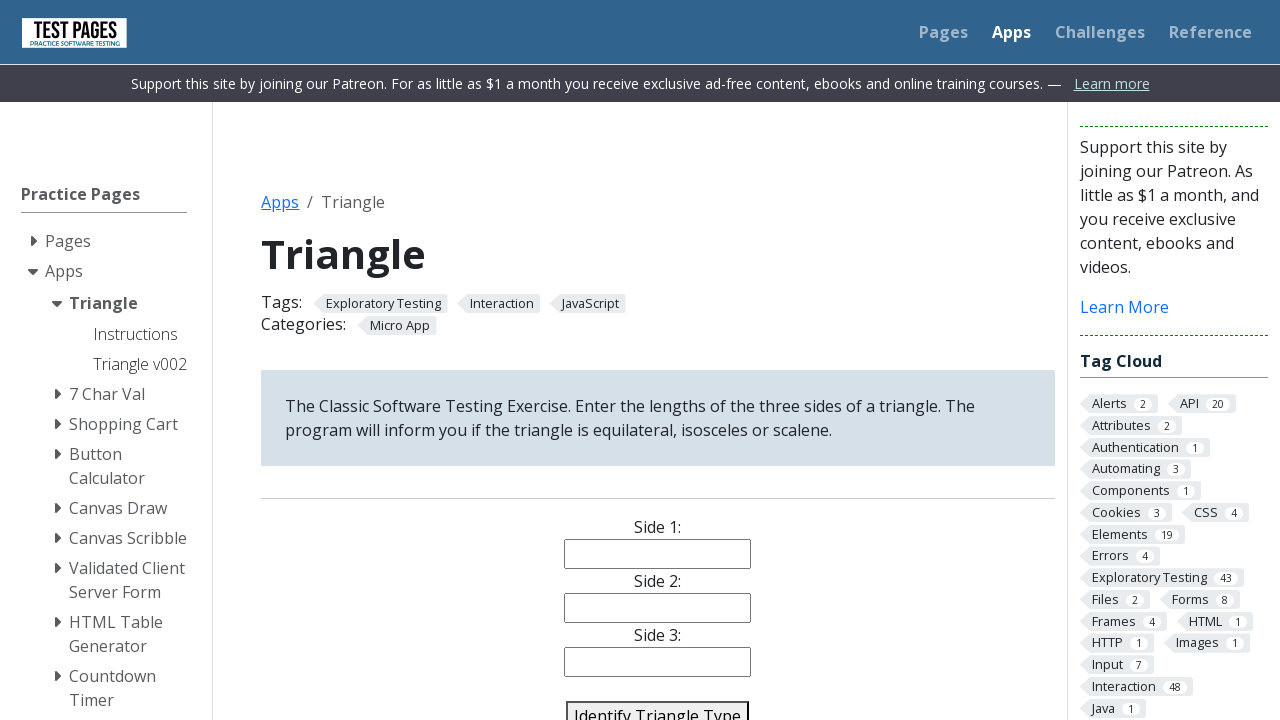

Filled side 1 input with value '3' on #side1
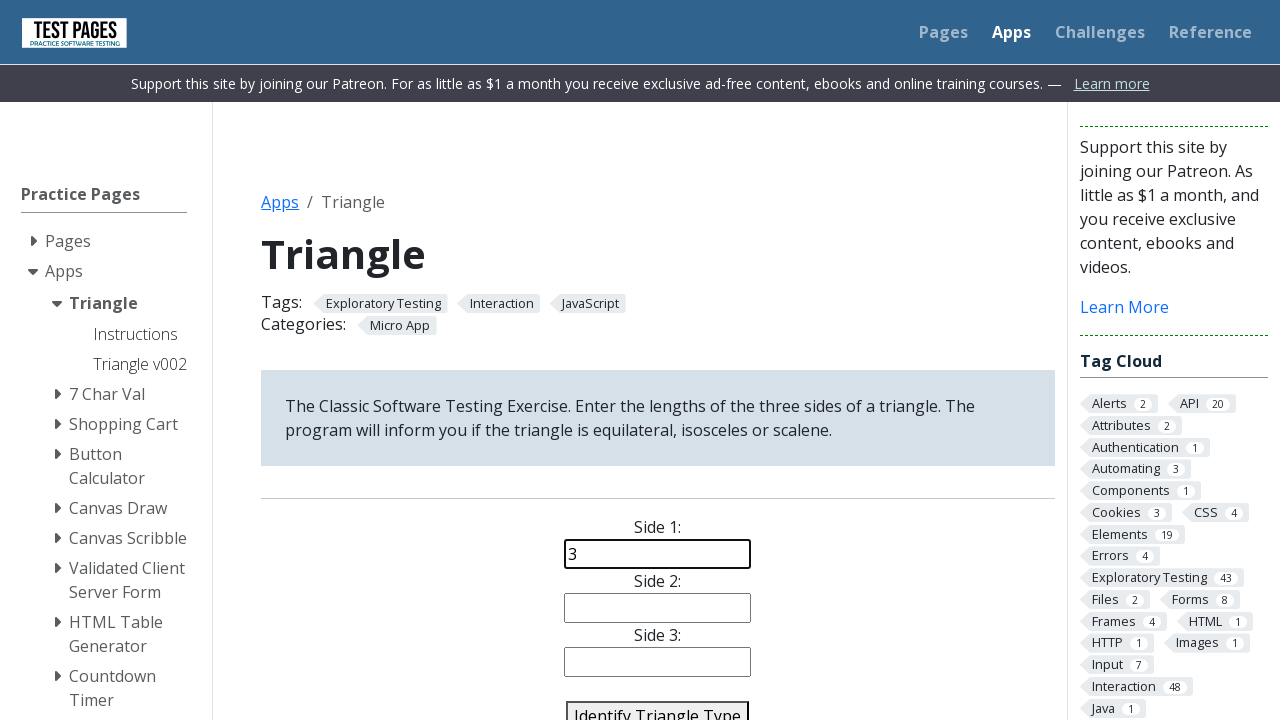

Filled side 2 input with value '2' on #side2
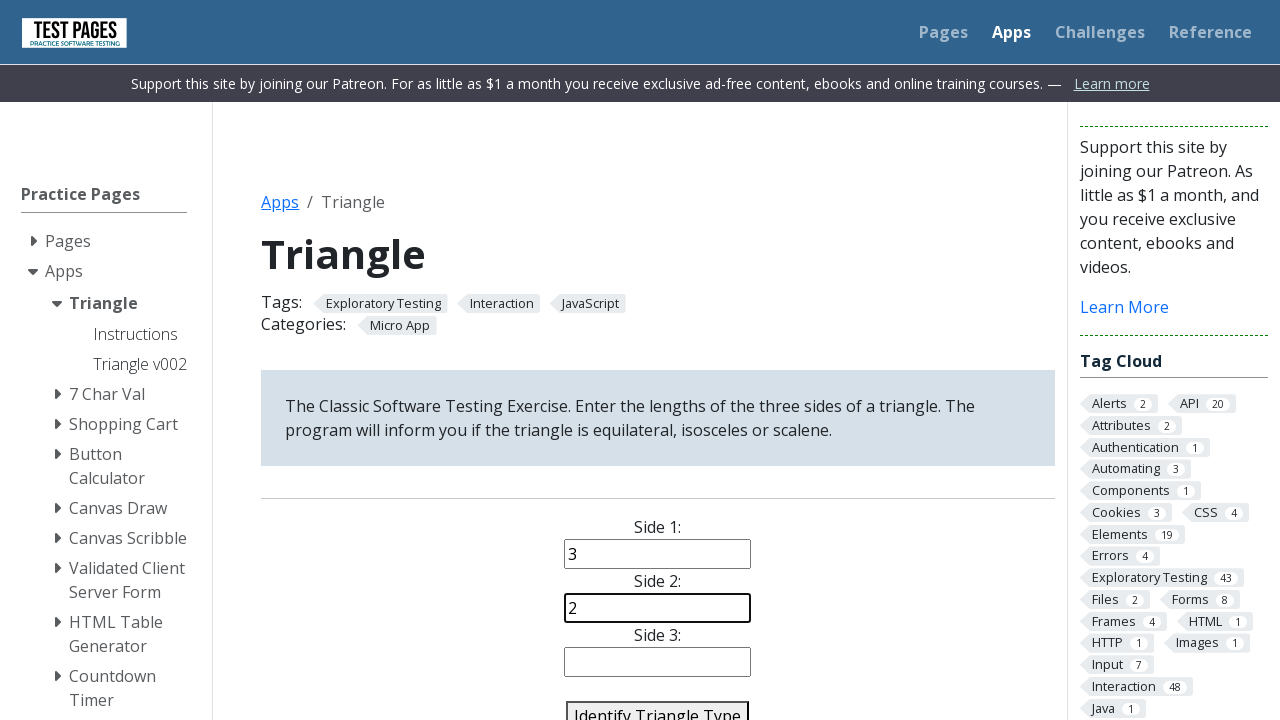

Filled side 3 input with value '3' on #side3
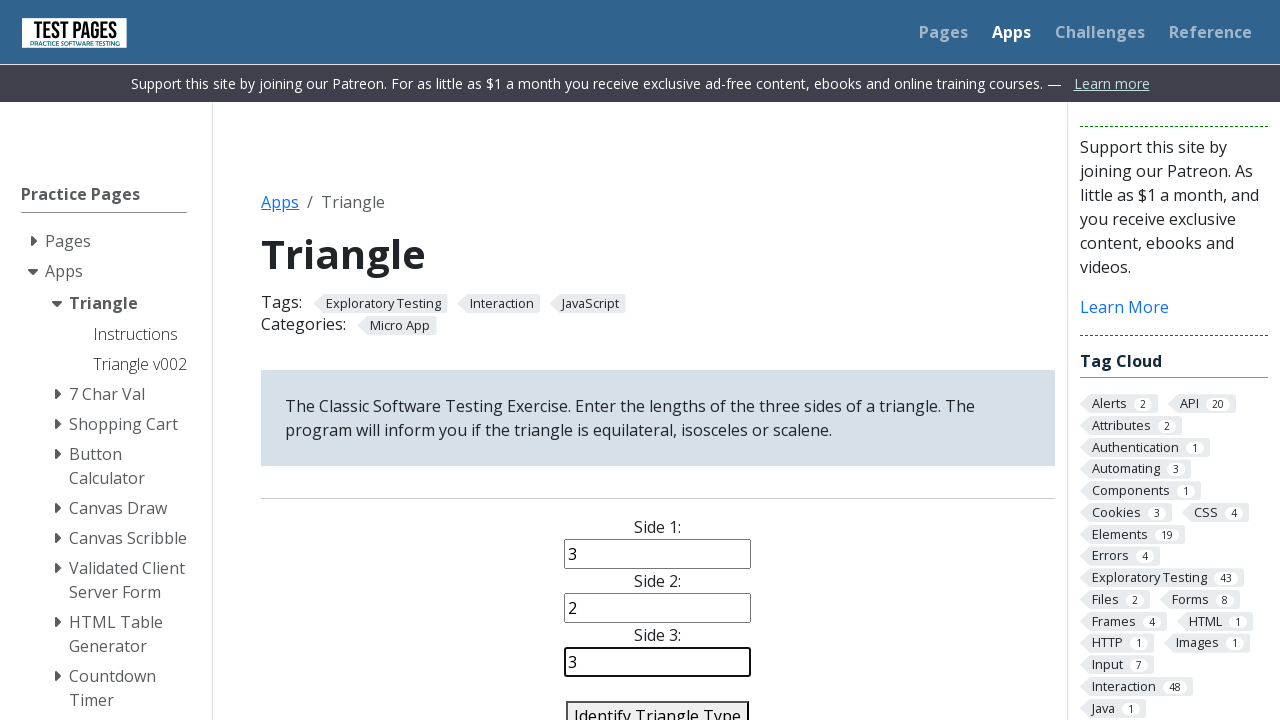

Clicked identify triangle button at (658, 705) on #identify-triangle-action
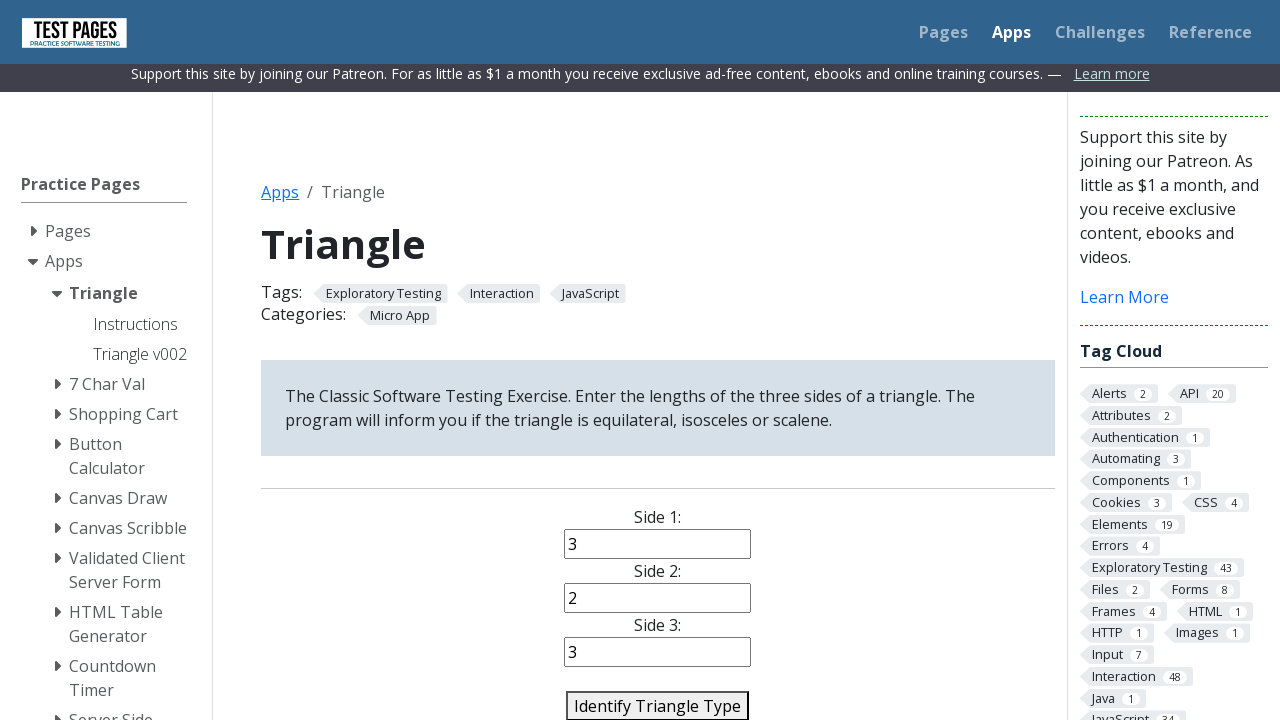

Verified triangle classification is 'Isosceles'
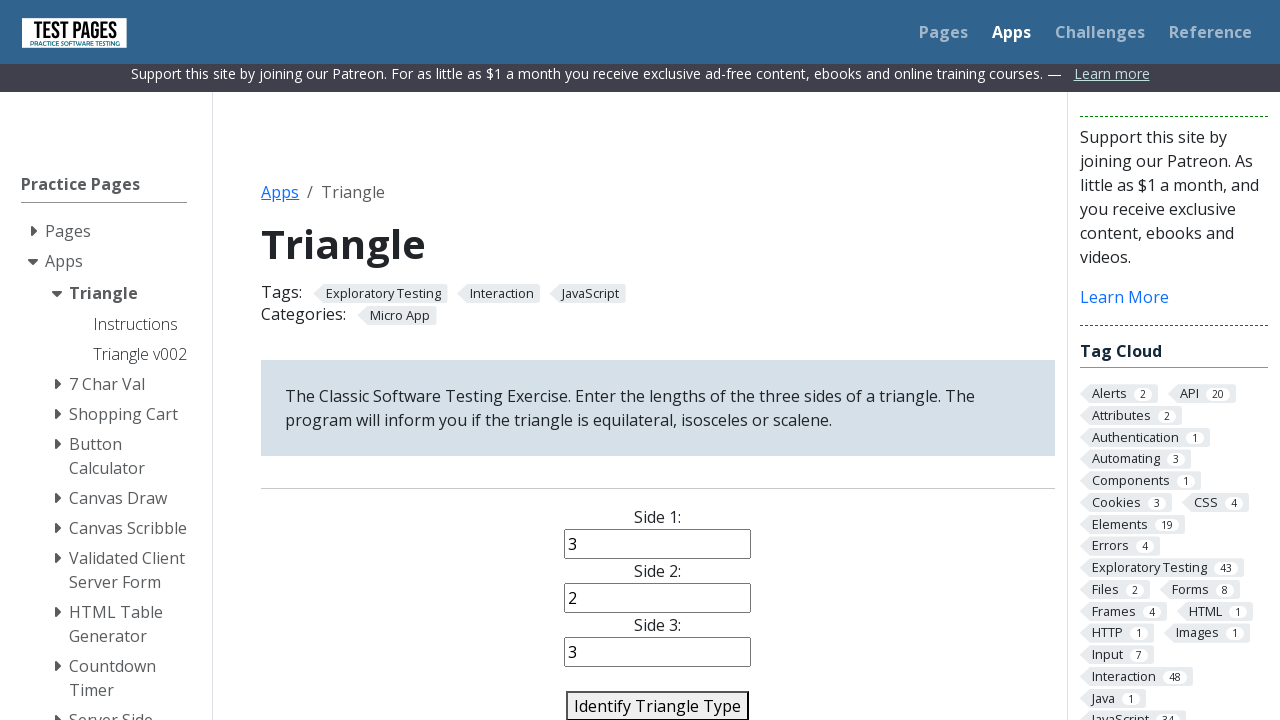

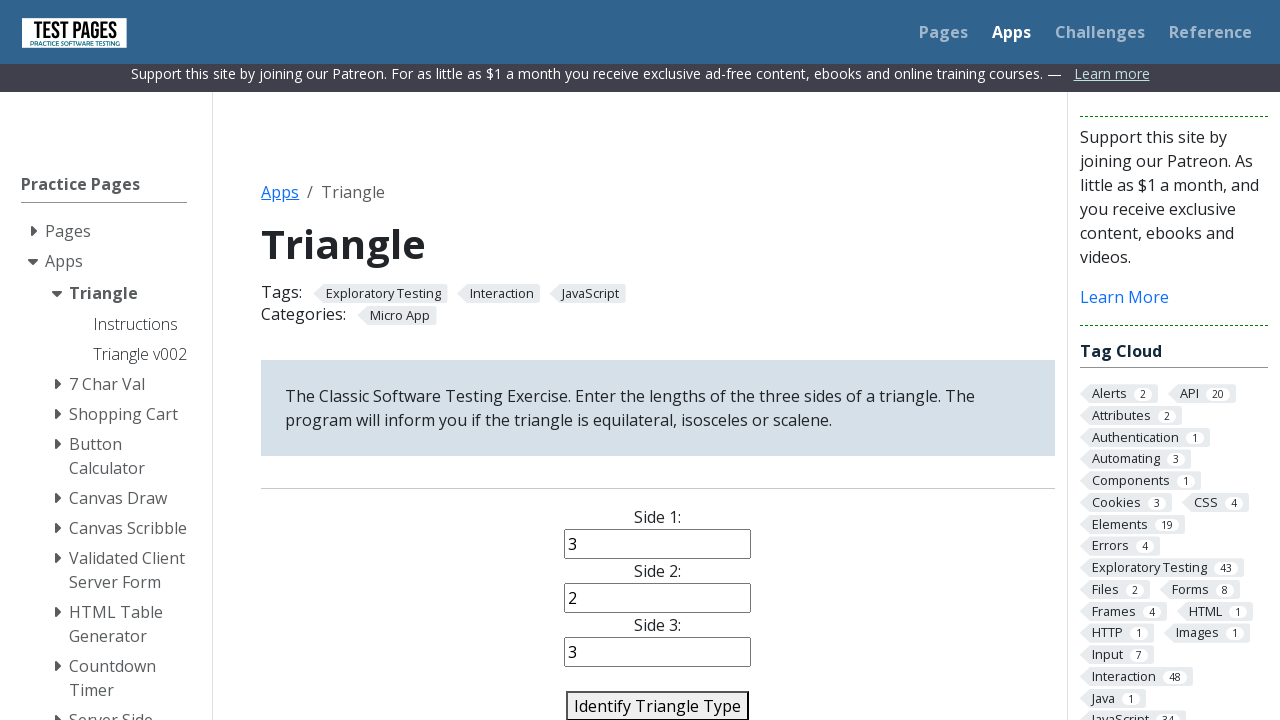